Tests Vue.js dropdown component by selecting three different options and verifying each selection

Starting URL: https://mikerodham.github.io/vue-dropdowns

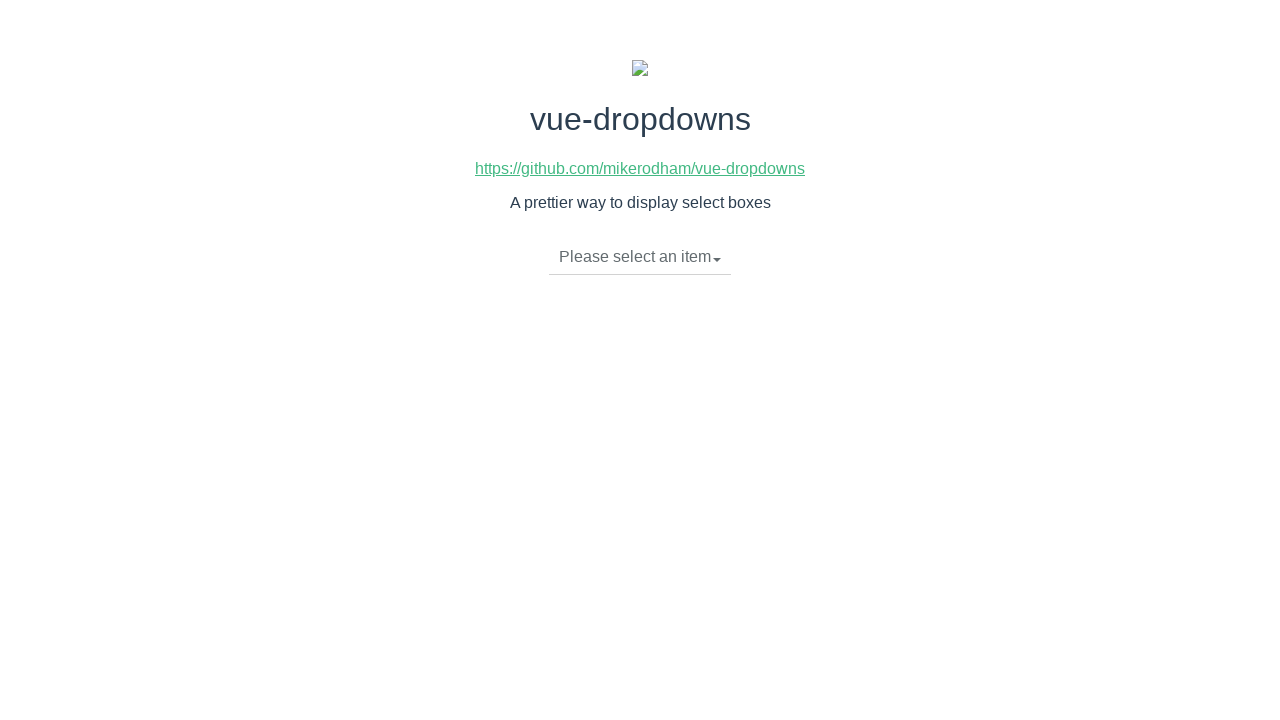

Clicked dropdown toggle to open menu at (640, 257) on li.dropdown-toggle
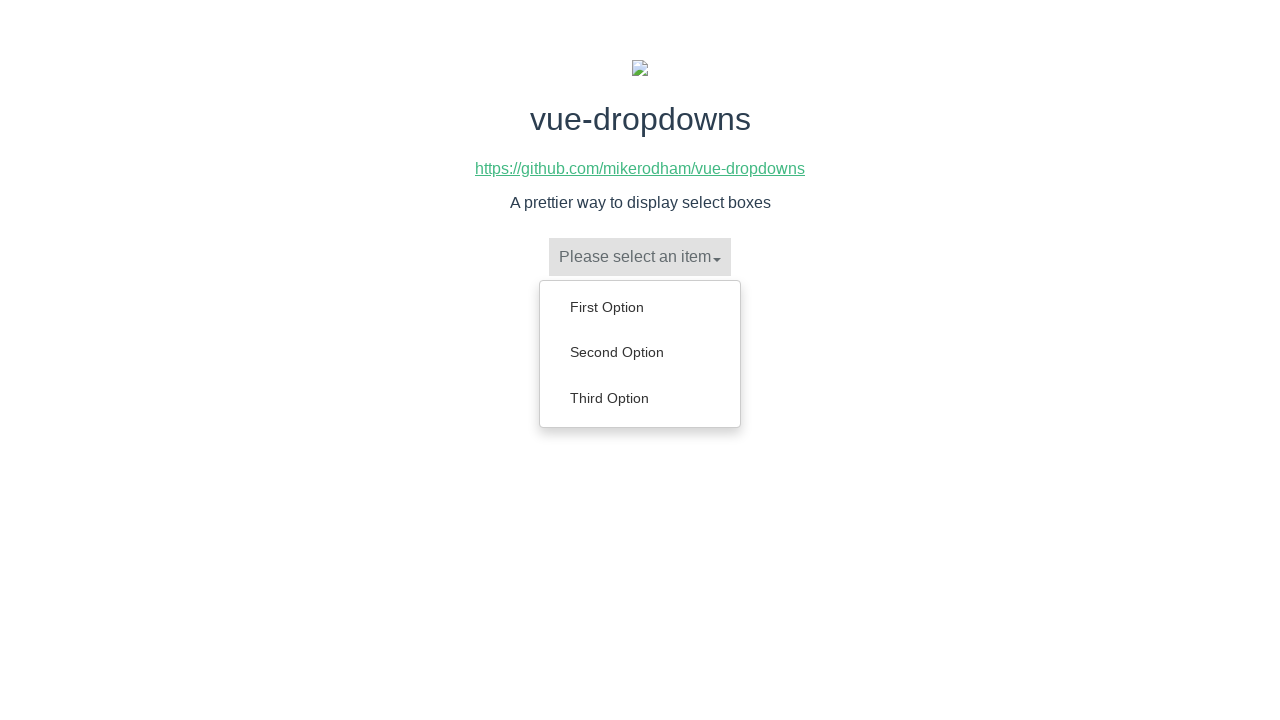

Dropdown menu options loaded
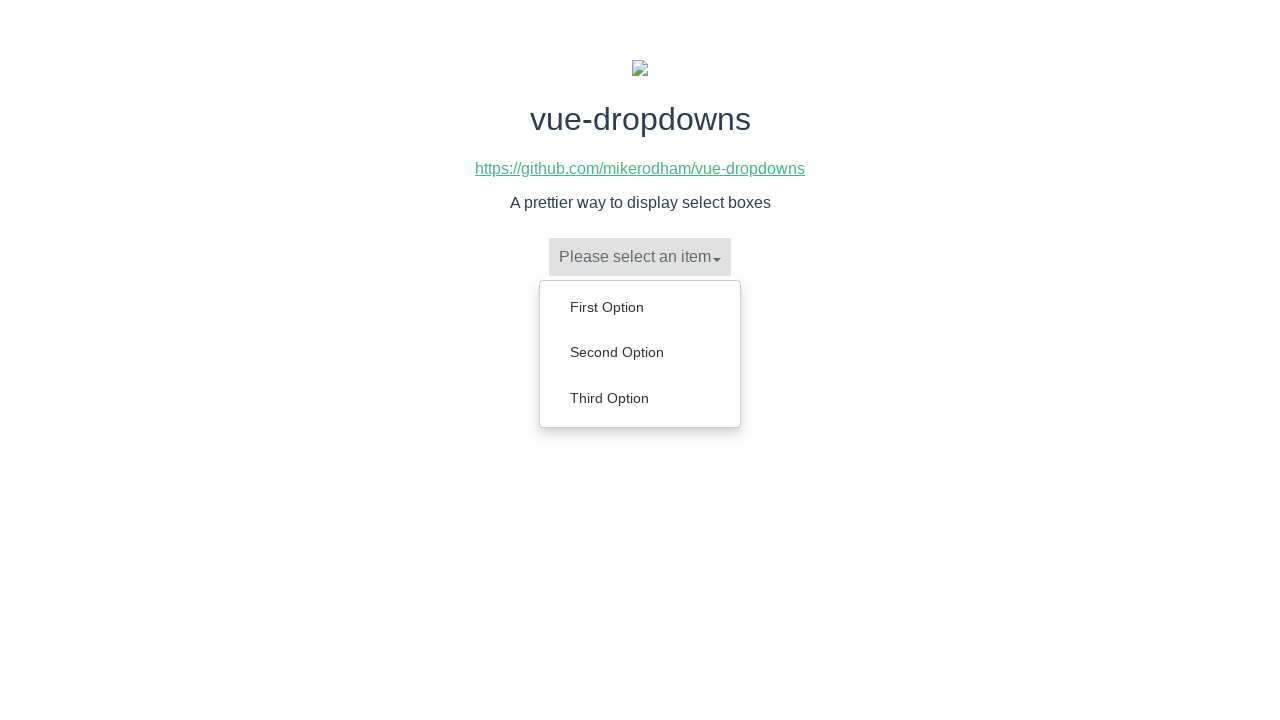

Selected 'First Option' from dropdown at (640, 307) on ul.dropdown-menu > li:has-text('First Option')
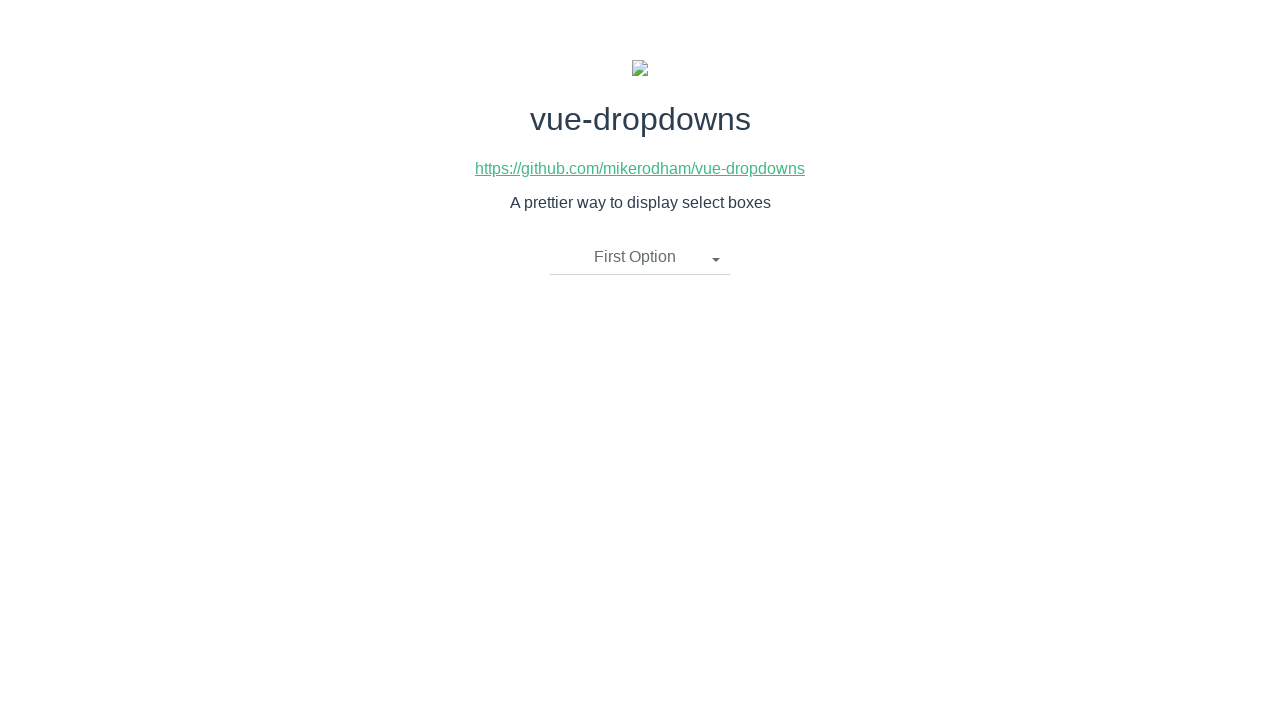

Verified 'First Option' is selected
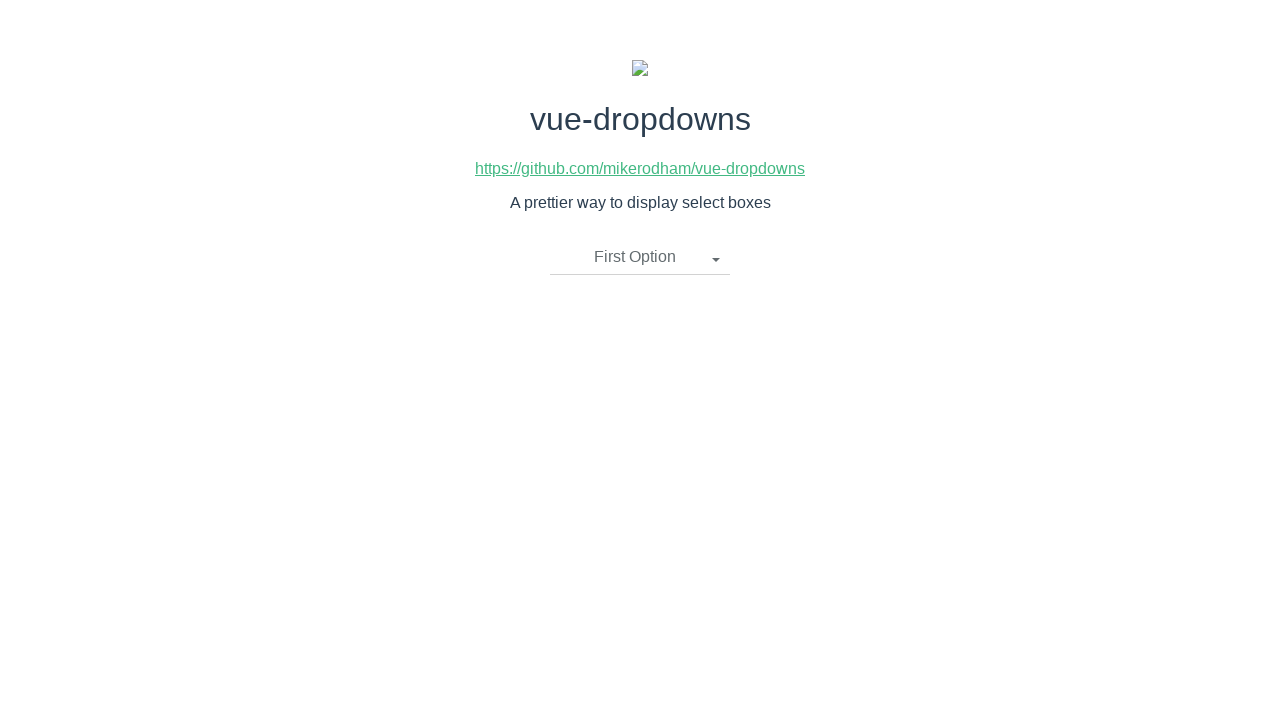

Clicked dropdown toggle to open menu at (640, 257) on li.dropdown-toggle
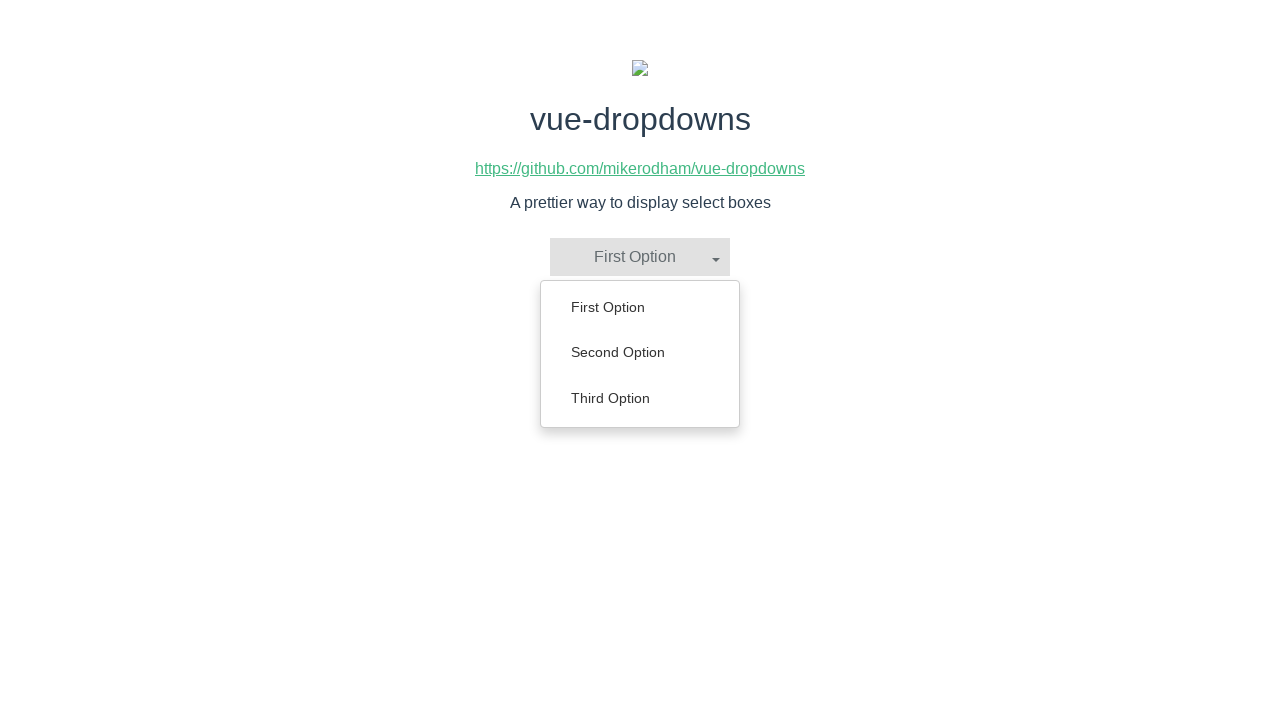

Dropdown menu options loaded
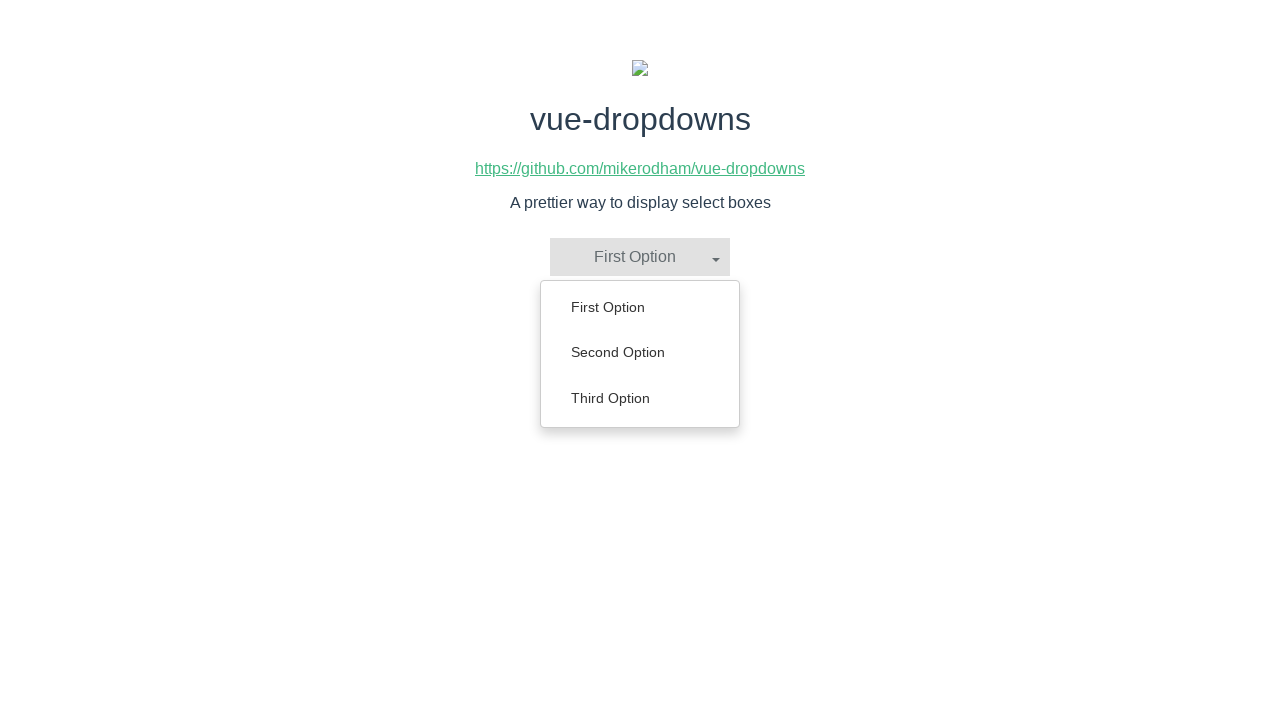

Selected 'Second Option' from dropdown at (640, 352) on ul.dropdown-menu > li:has-text('Second Option')
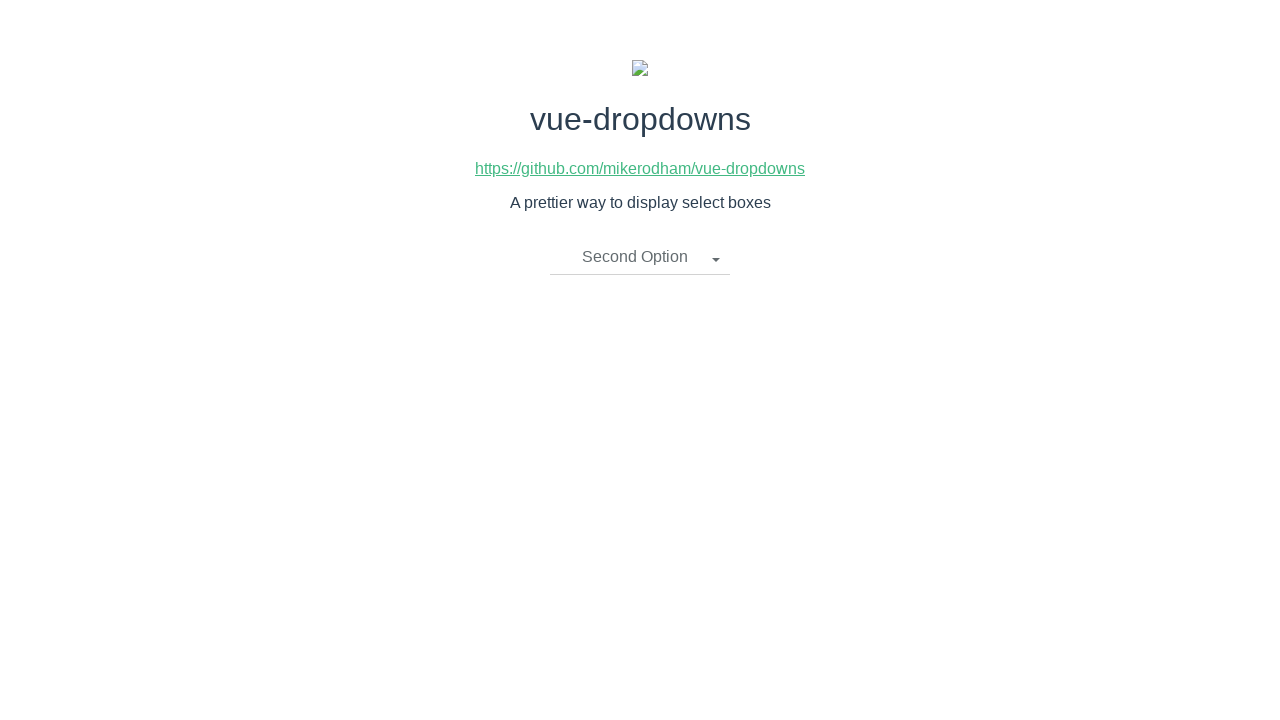

Verified 'Second Option' is selected
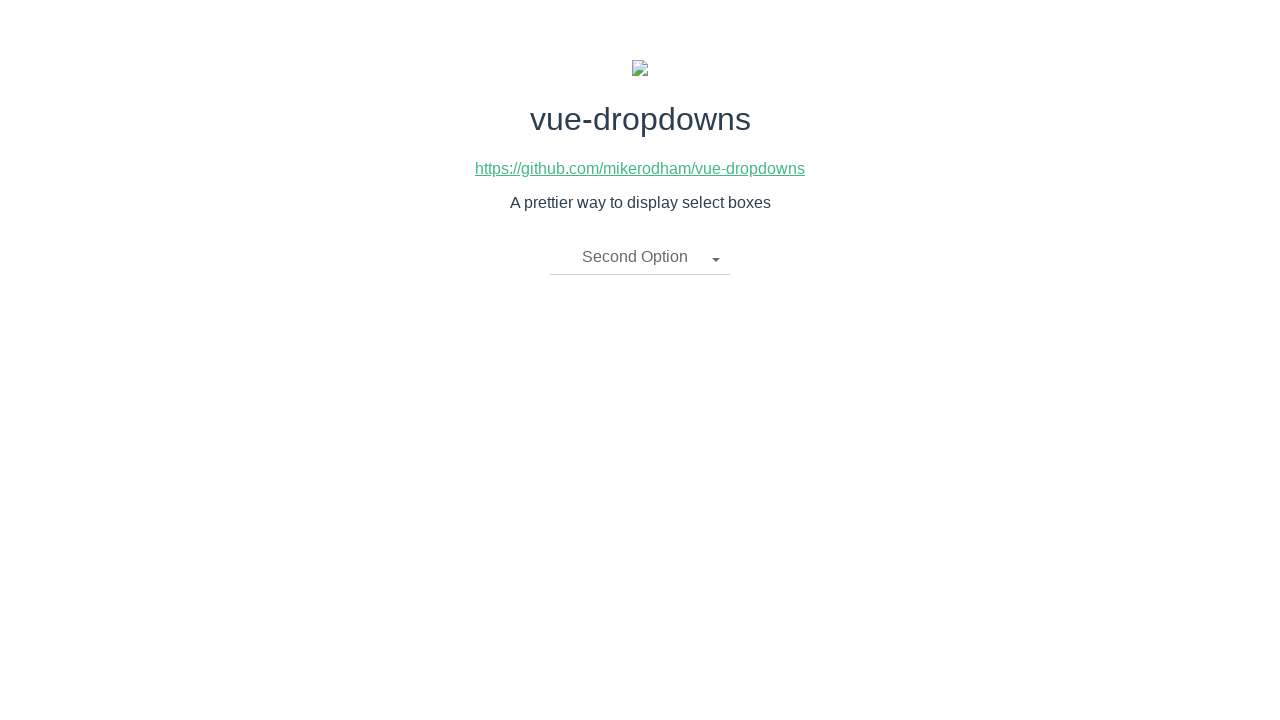

Clicked dropdown toggle to open menu at (640, 257) on li.dropdown-toggle
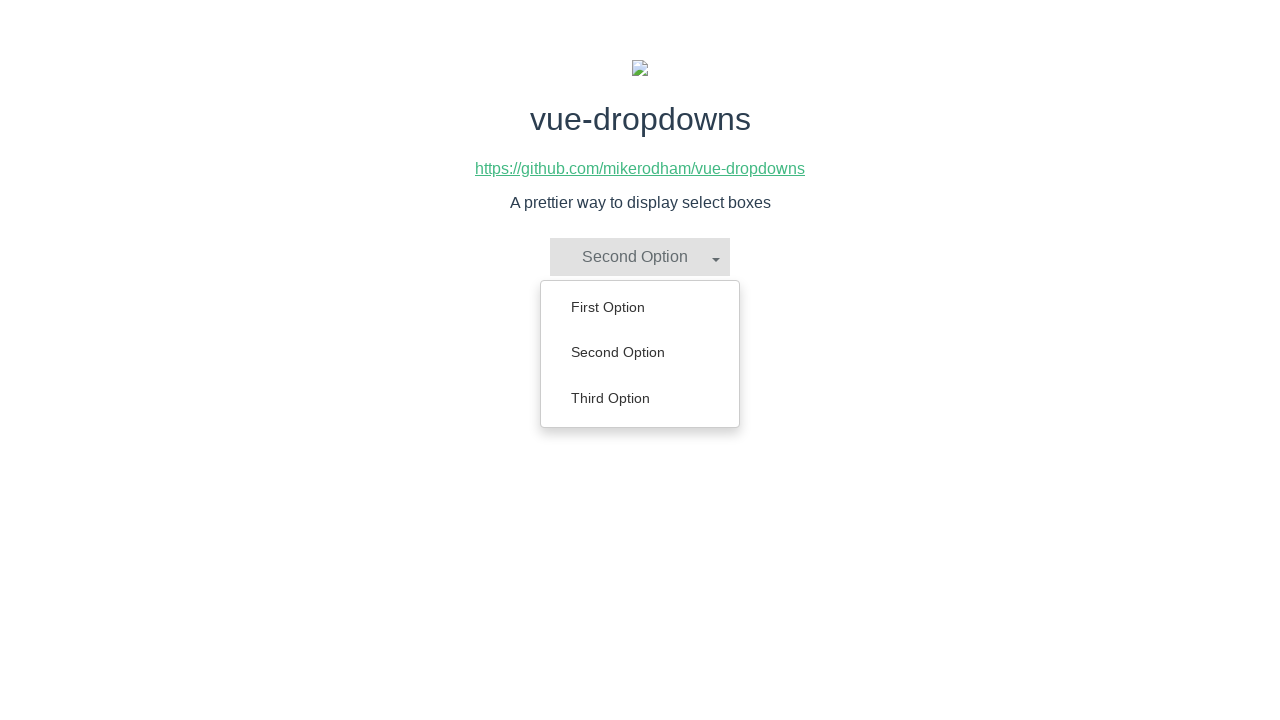

Dropdown menu options loaded
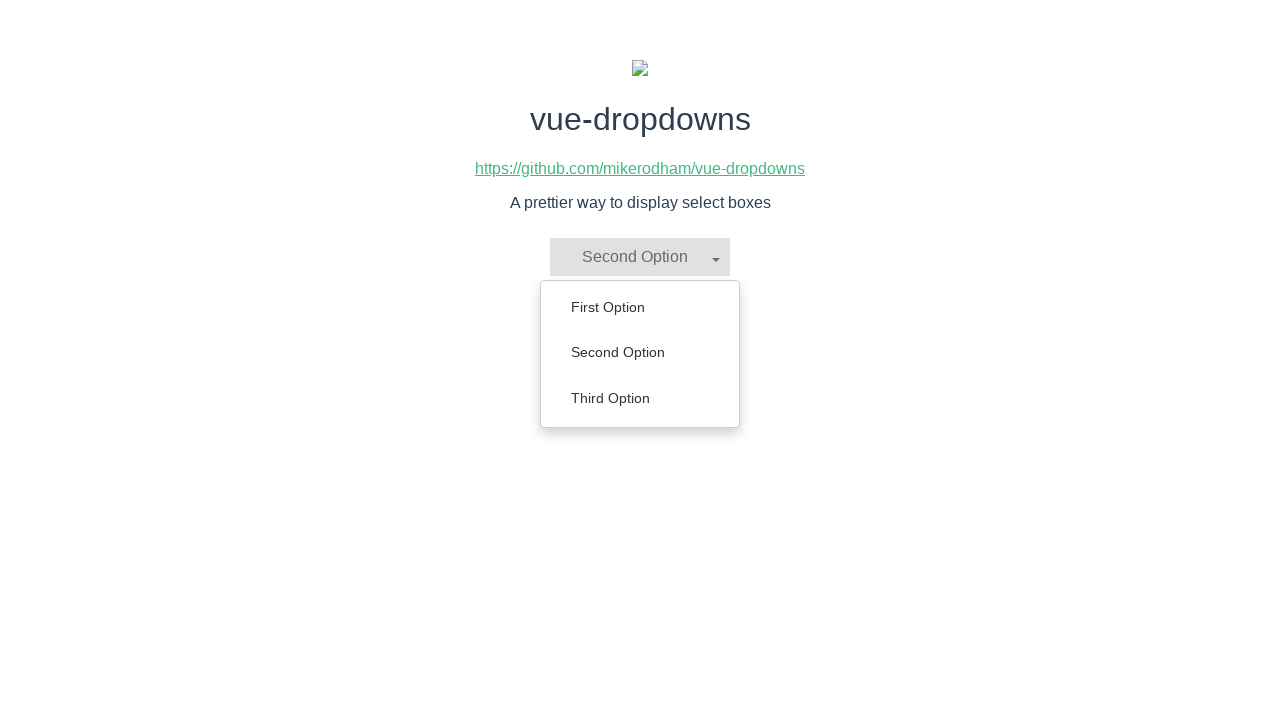

Selected 'Third Option' from dropdown at (640, 398) on ul.dropdown-menu > li:has-text('Third Option')
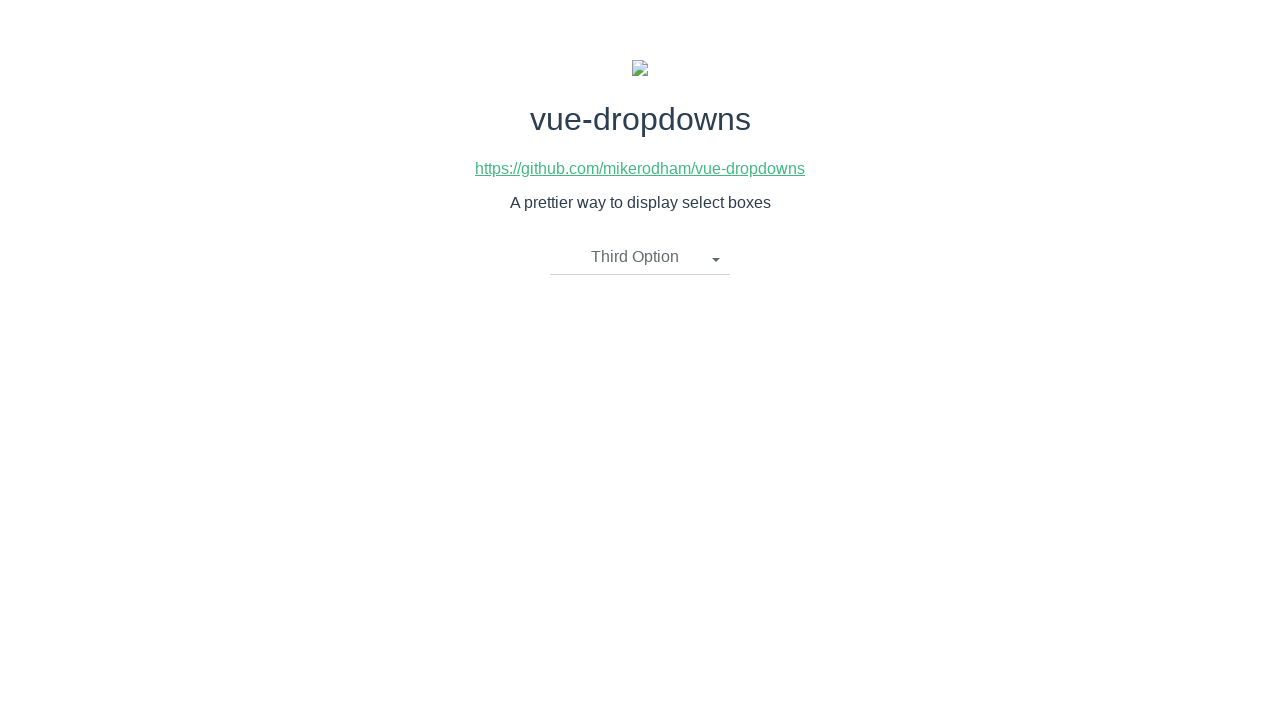

Verified 'Third Option' is selected
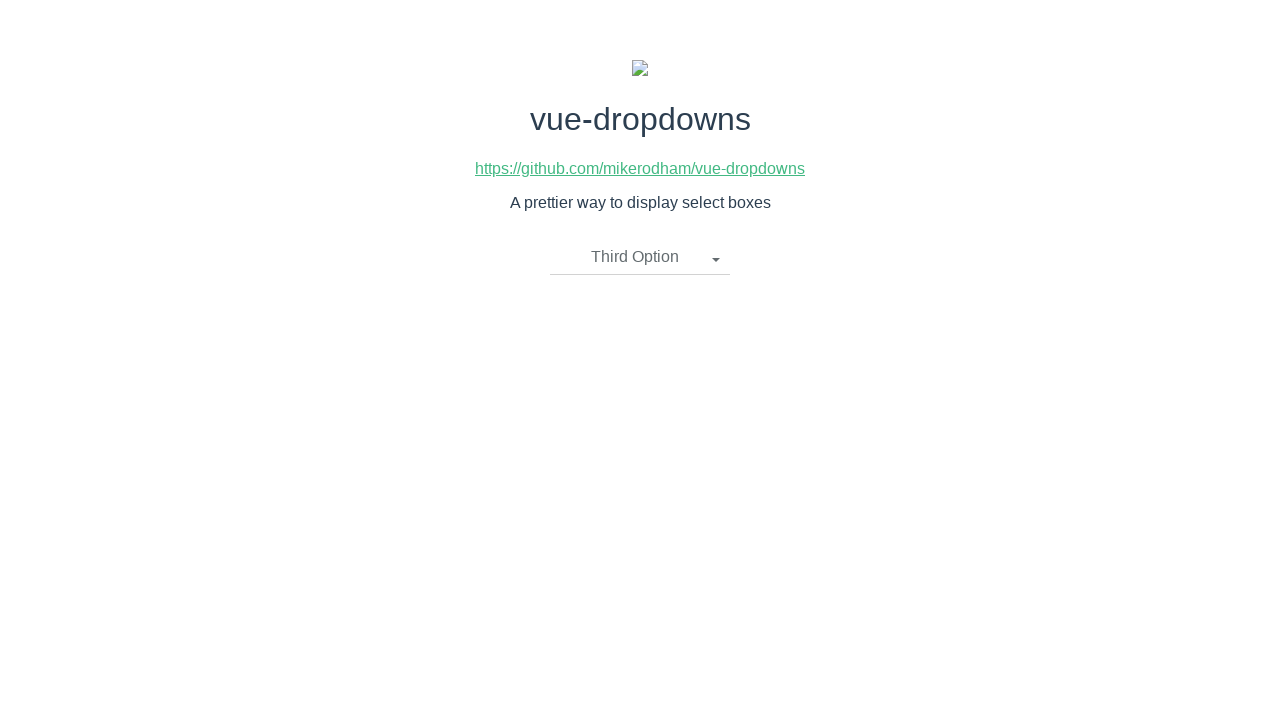

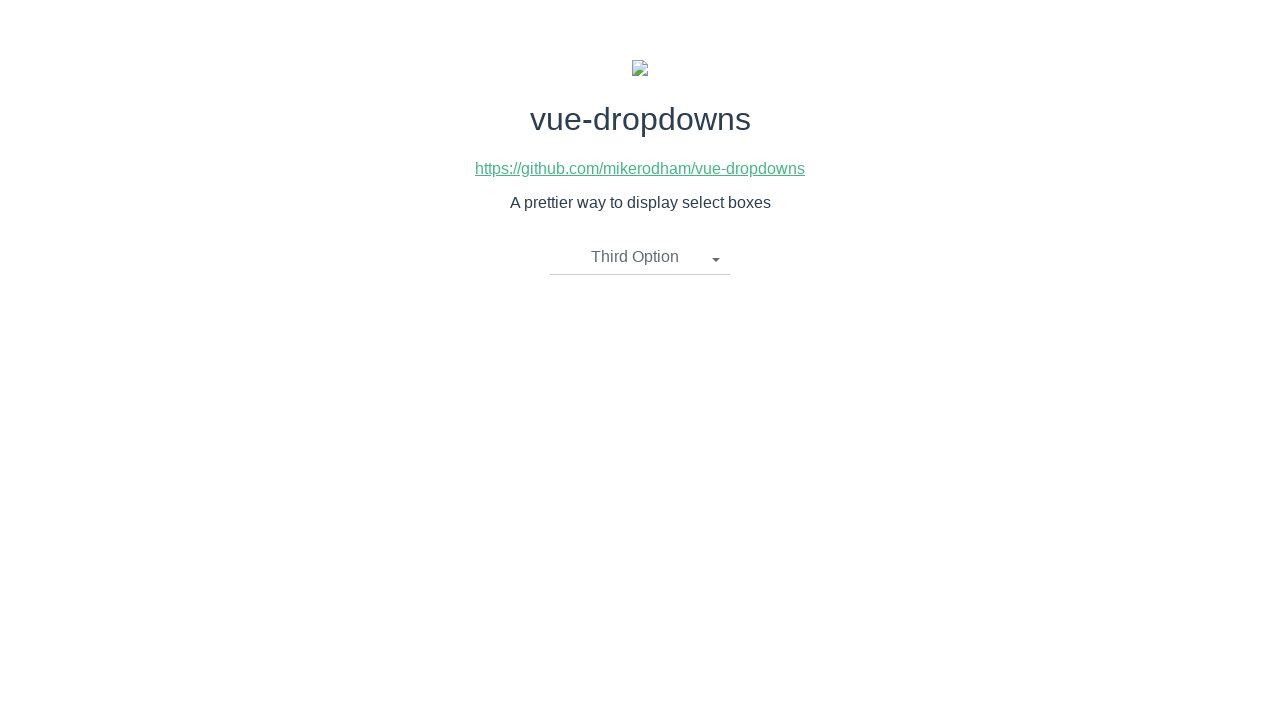